Tests file upload functionality by navigating to the file upload page, uploading a test file, and verifying the upload success message is displayed.

Starting URL: http://the-internet.herokuapp.com

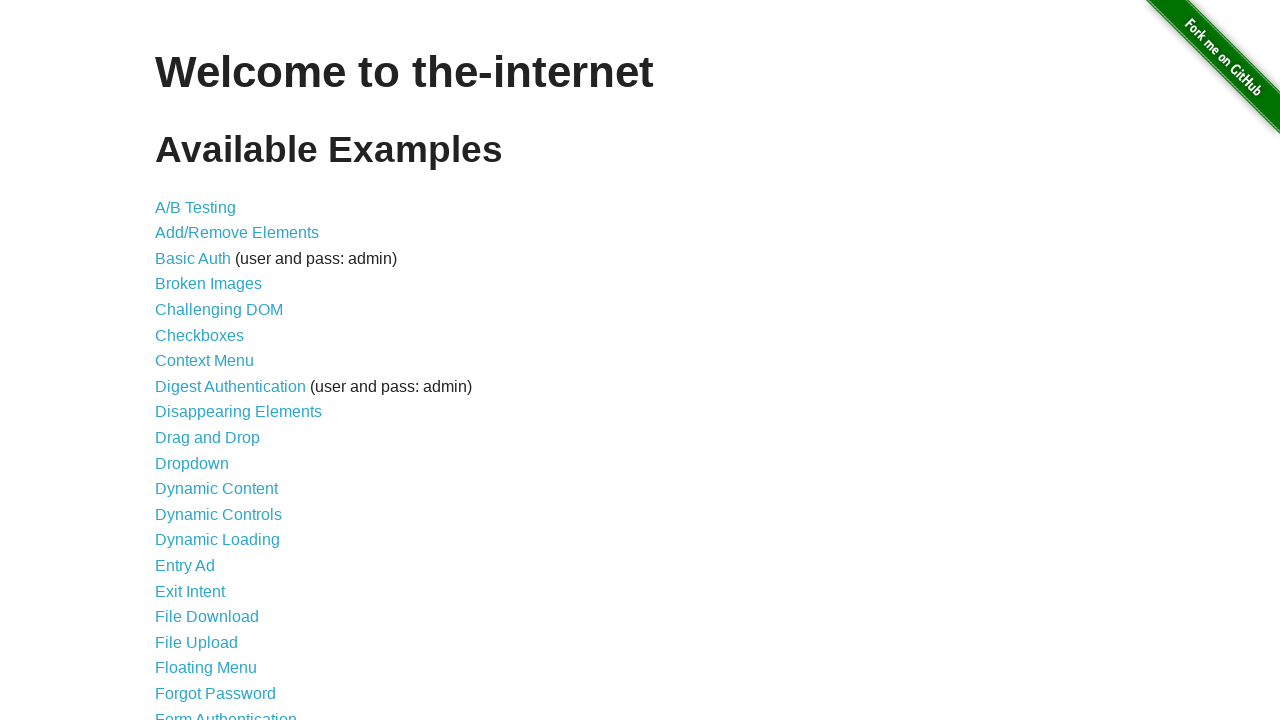

Clicked on File Upload link at (196, 642) on text=File Upload
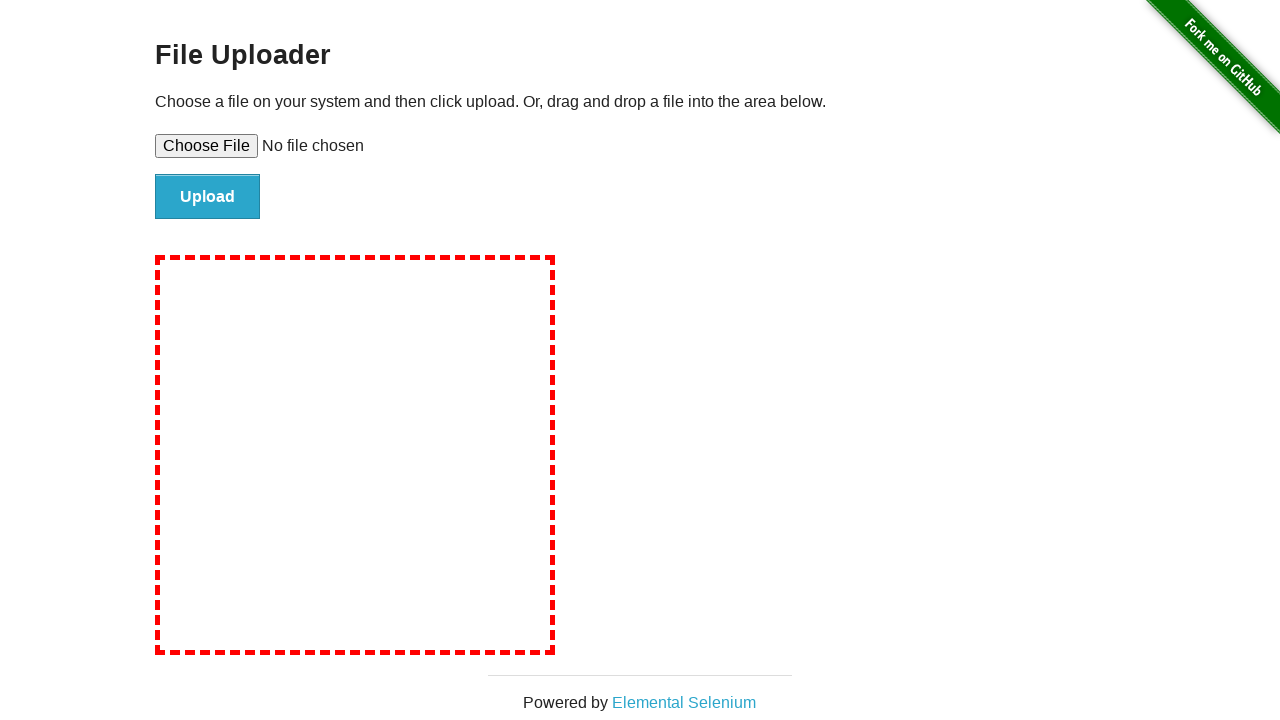

File upload page loaded
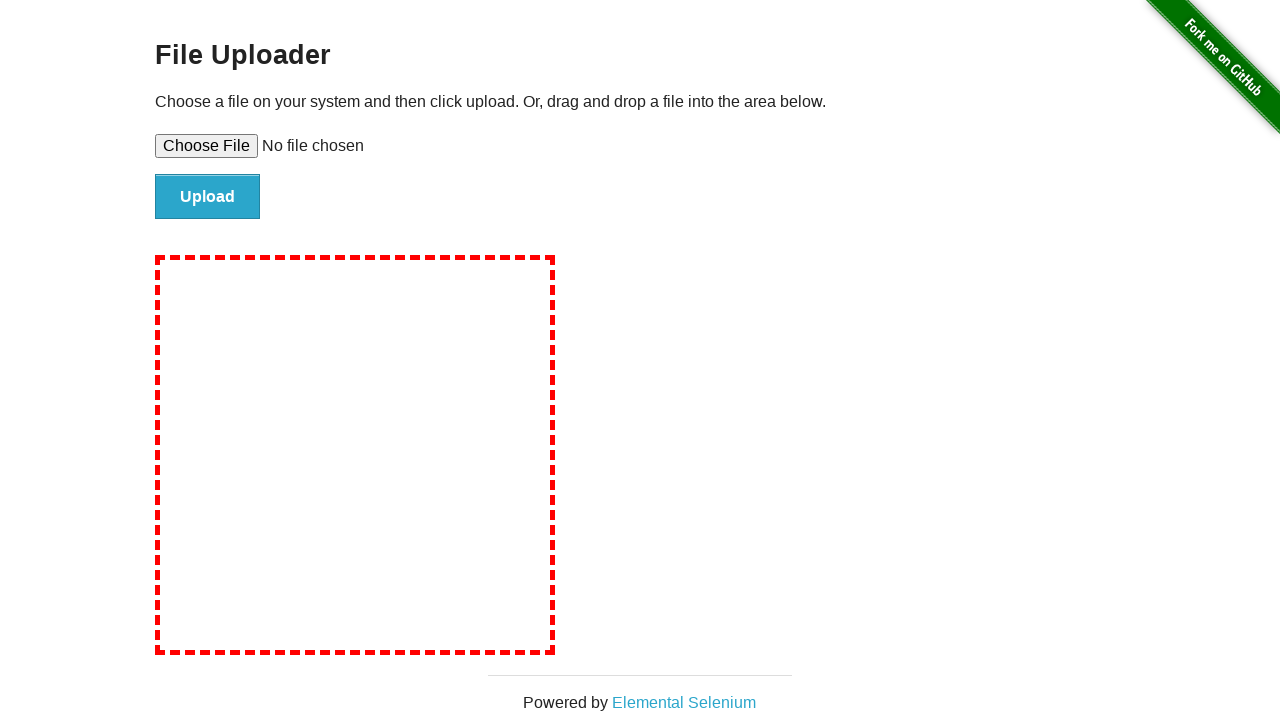

Created temporary test file for upload
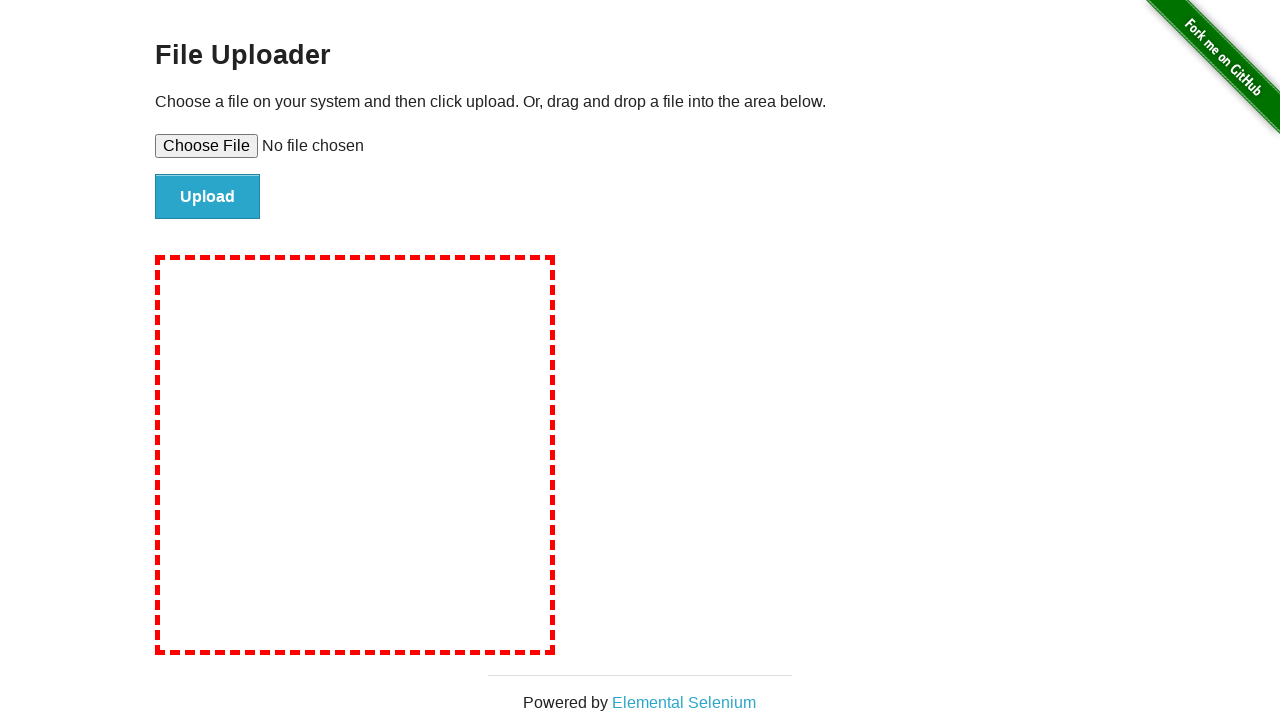

Selected test file for upload
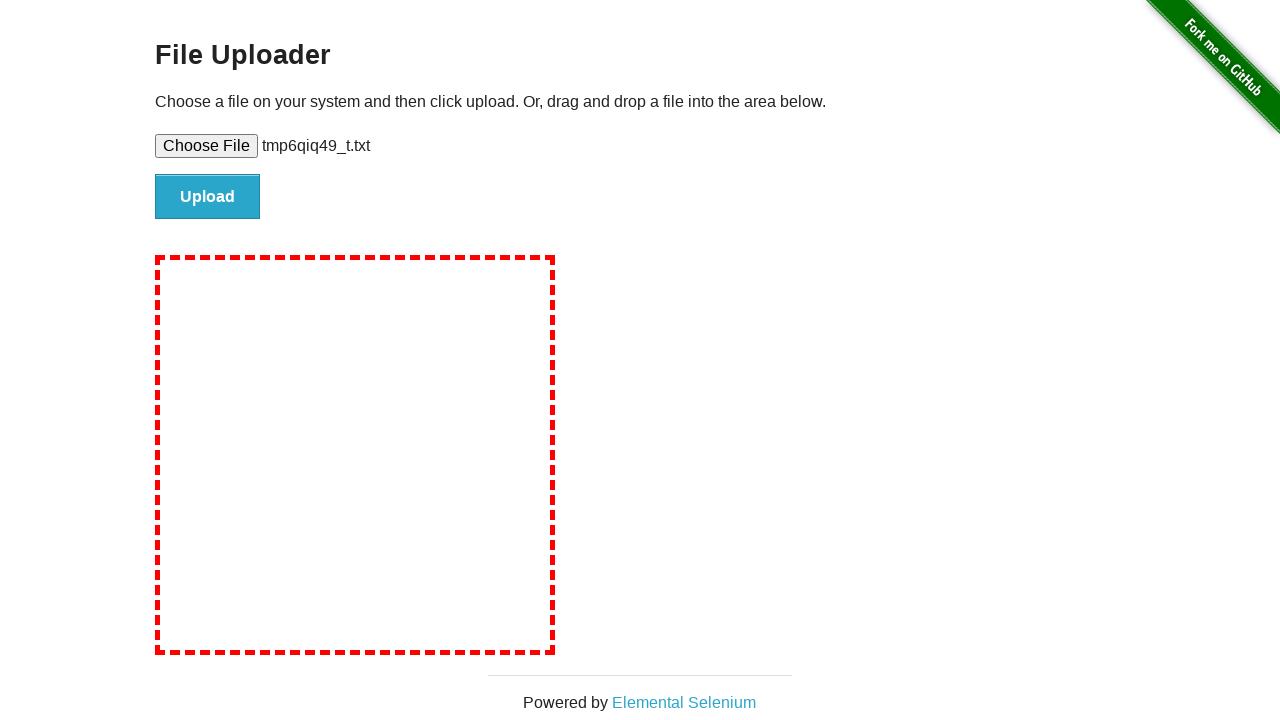

Clicked file submit button at (208, 197) on #file-submit
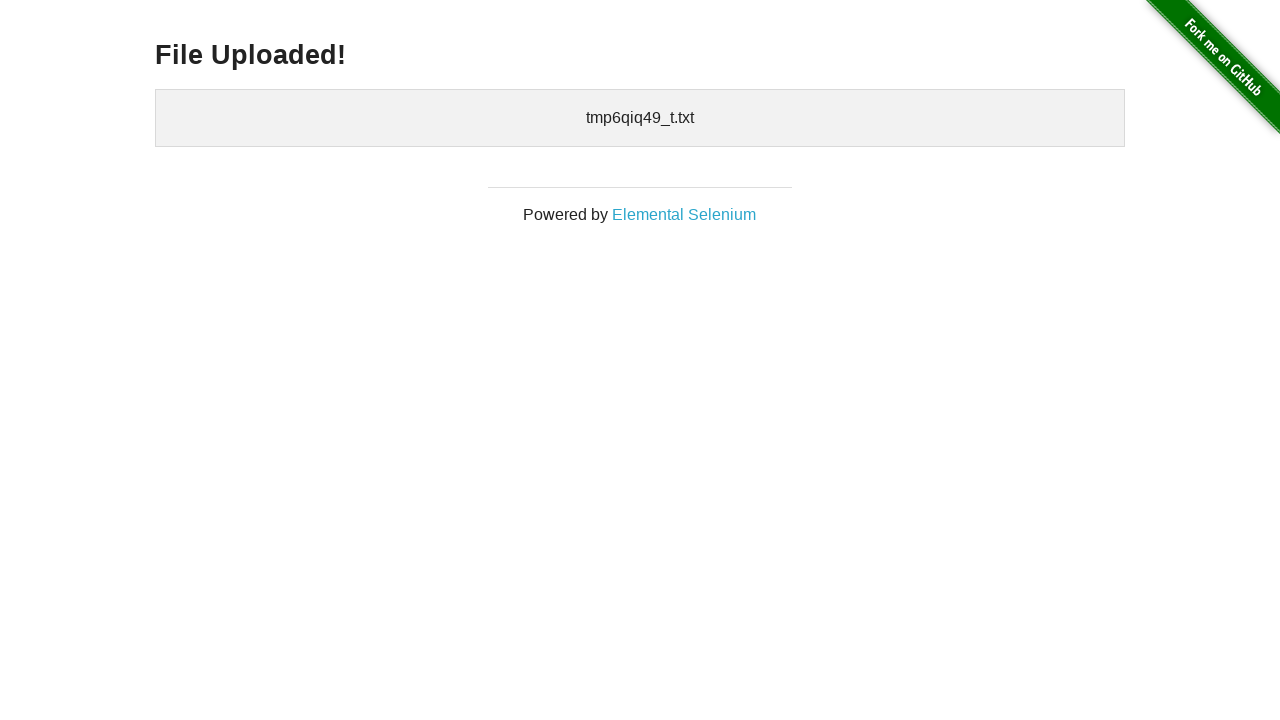

File upload success message displayed
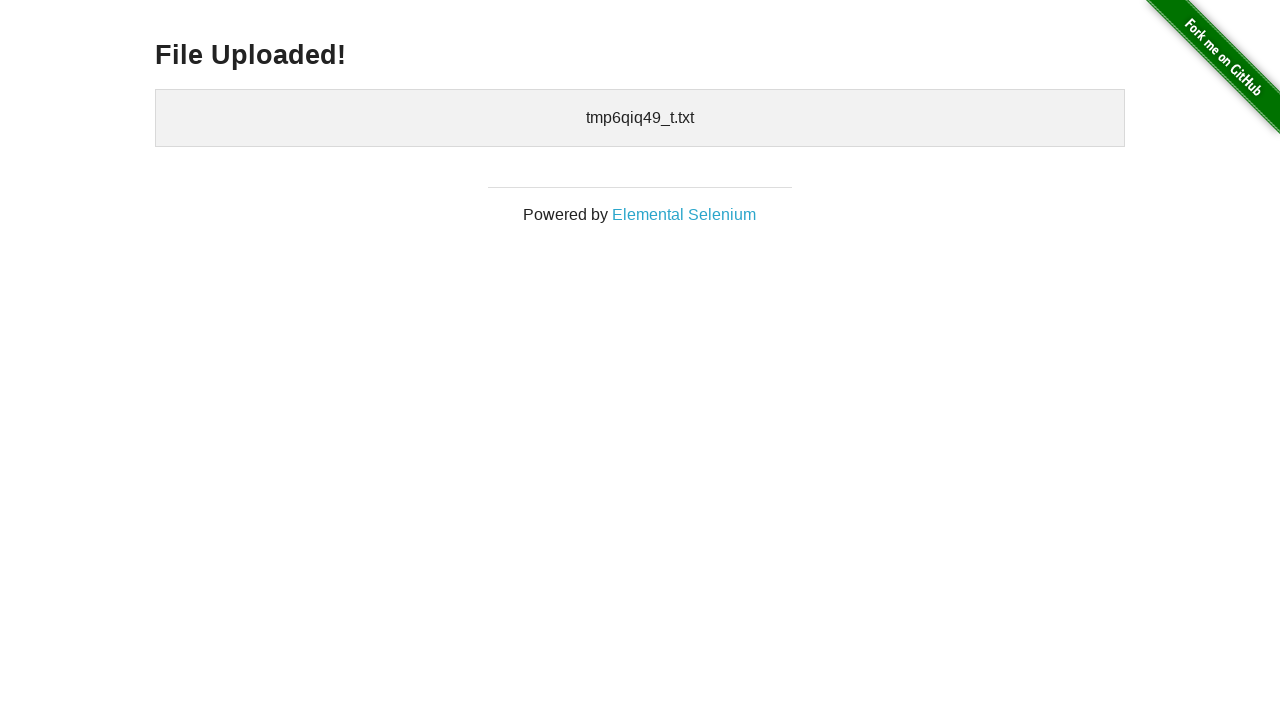

Cleaned up temporary test file
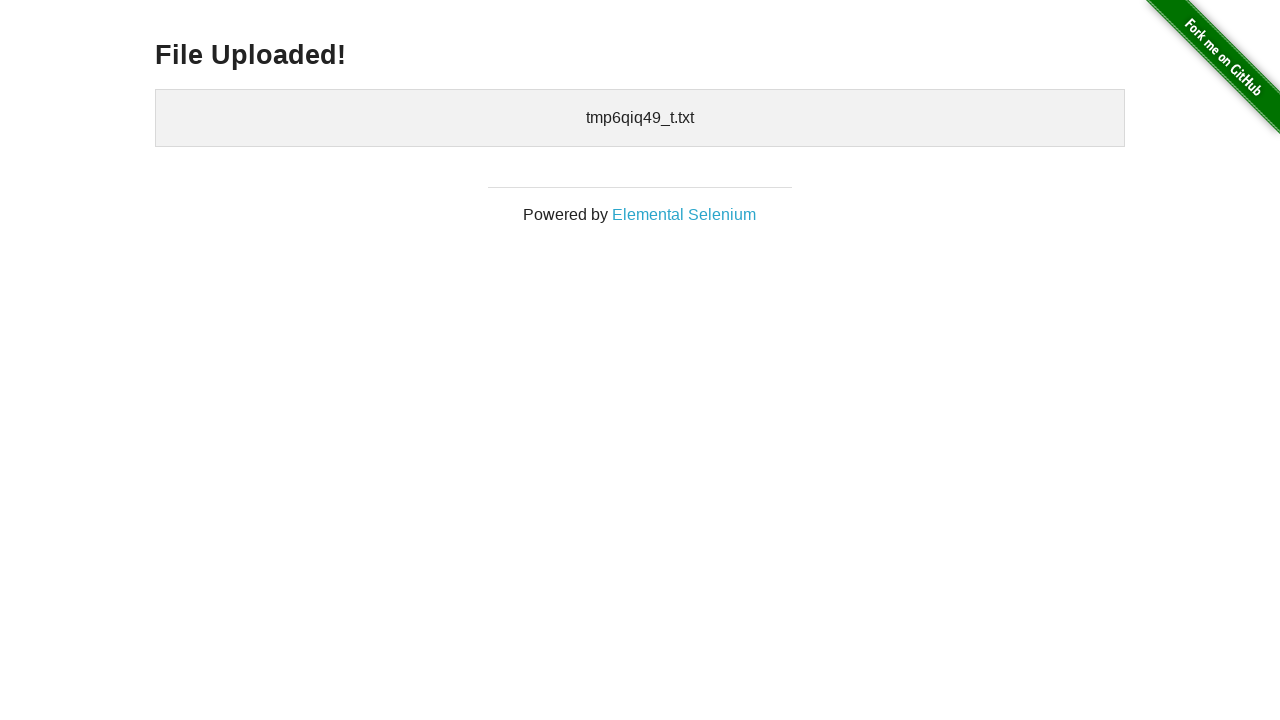

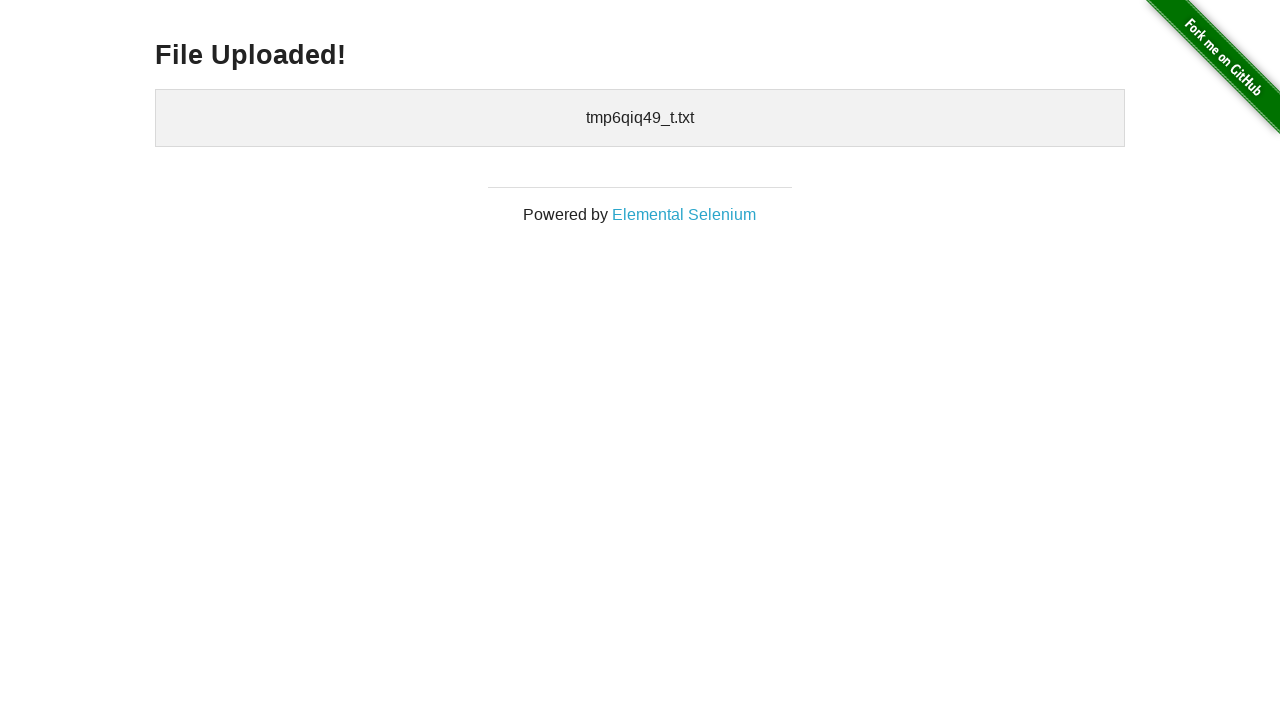